Tests dismissing a confirm dialog and verifying the result message shows 'Cancel' was selected

Starting URL: https://demoqa.com/alerts

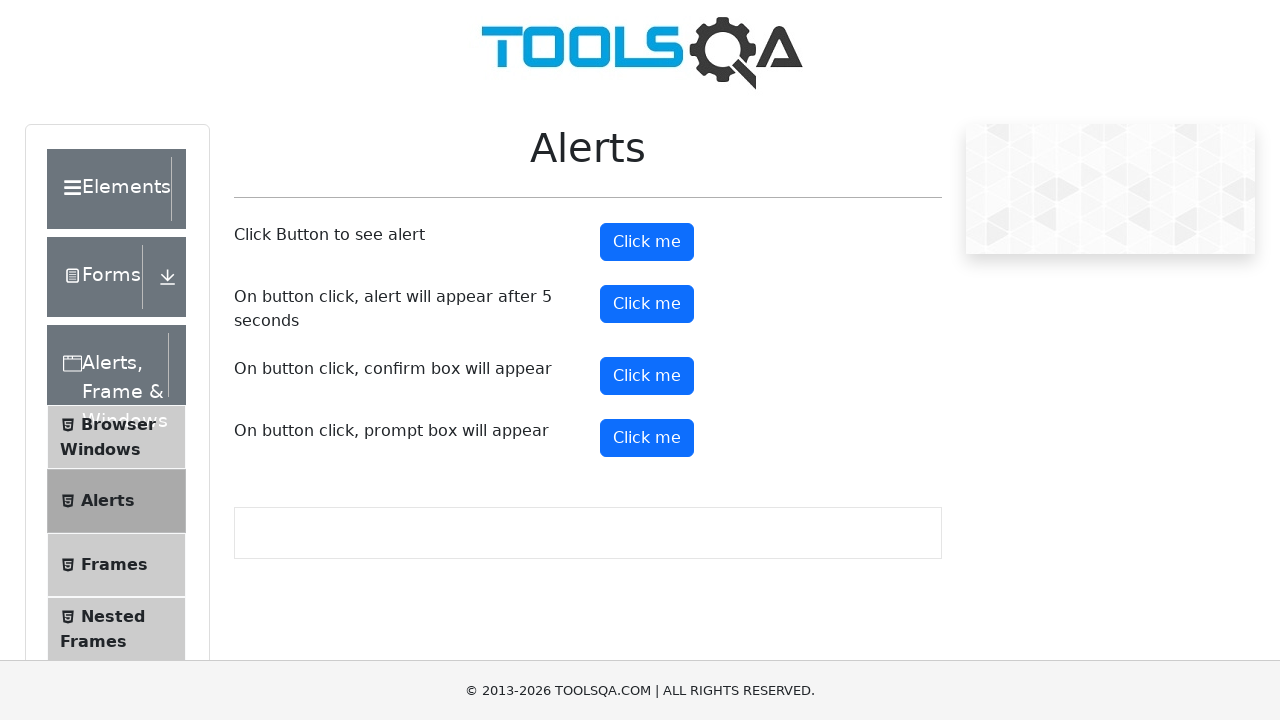

Set up dialog handler to dismiss confirm dialog
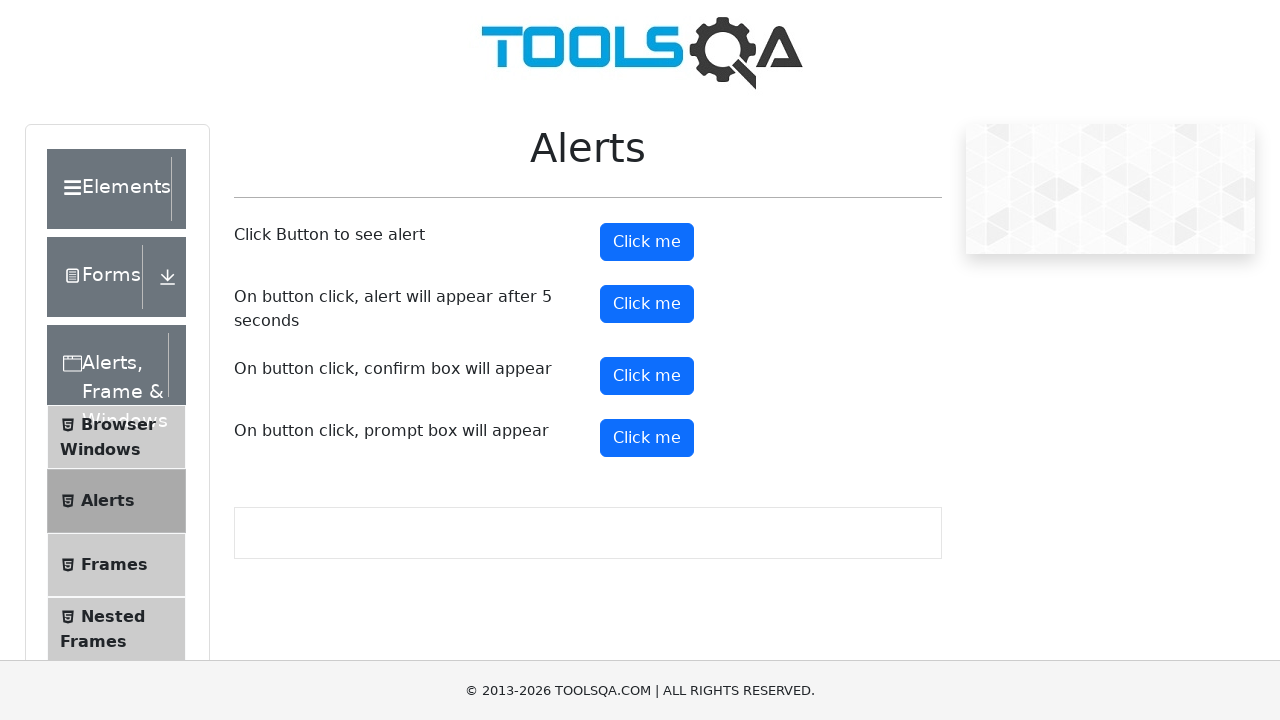

Scrolled confirm button into view
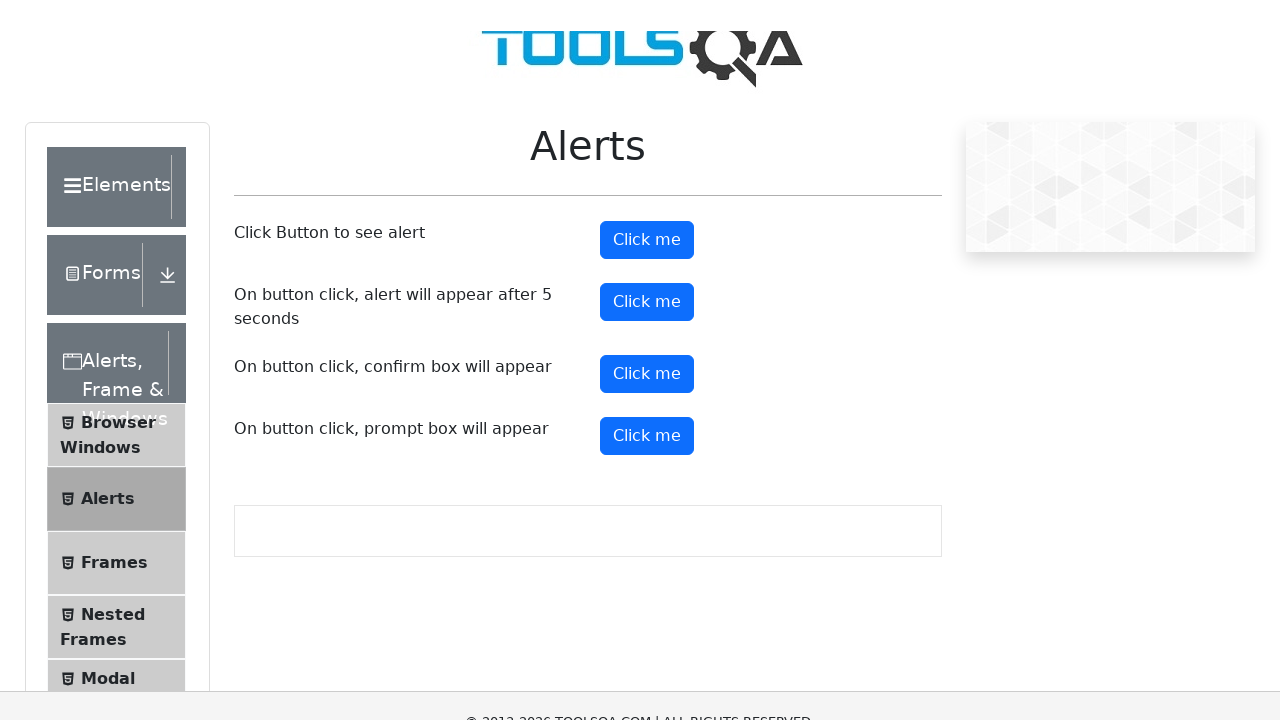

Clicked the confirm button to trigger dialog at (647, 19) on #confirmButton
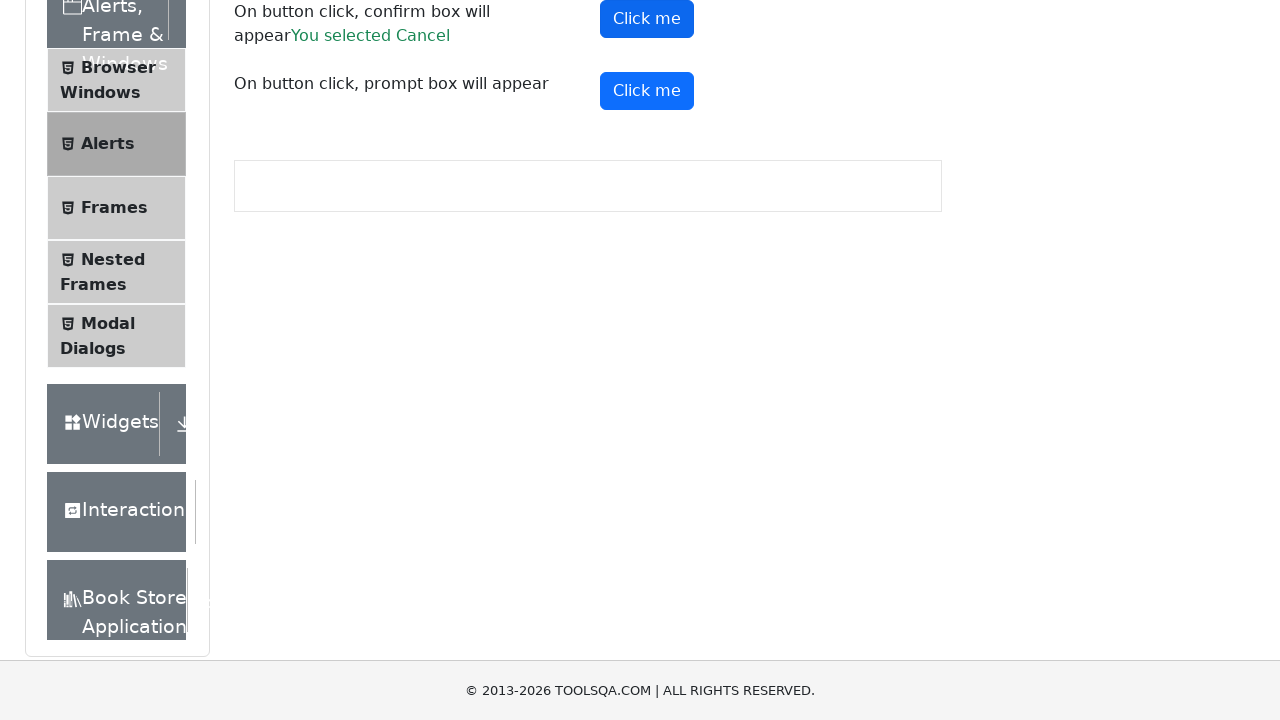

Confirmed result message appeared after dismissing dialog
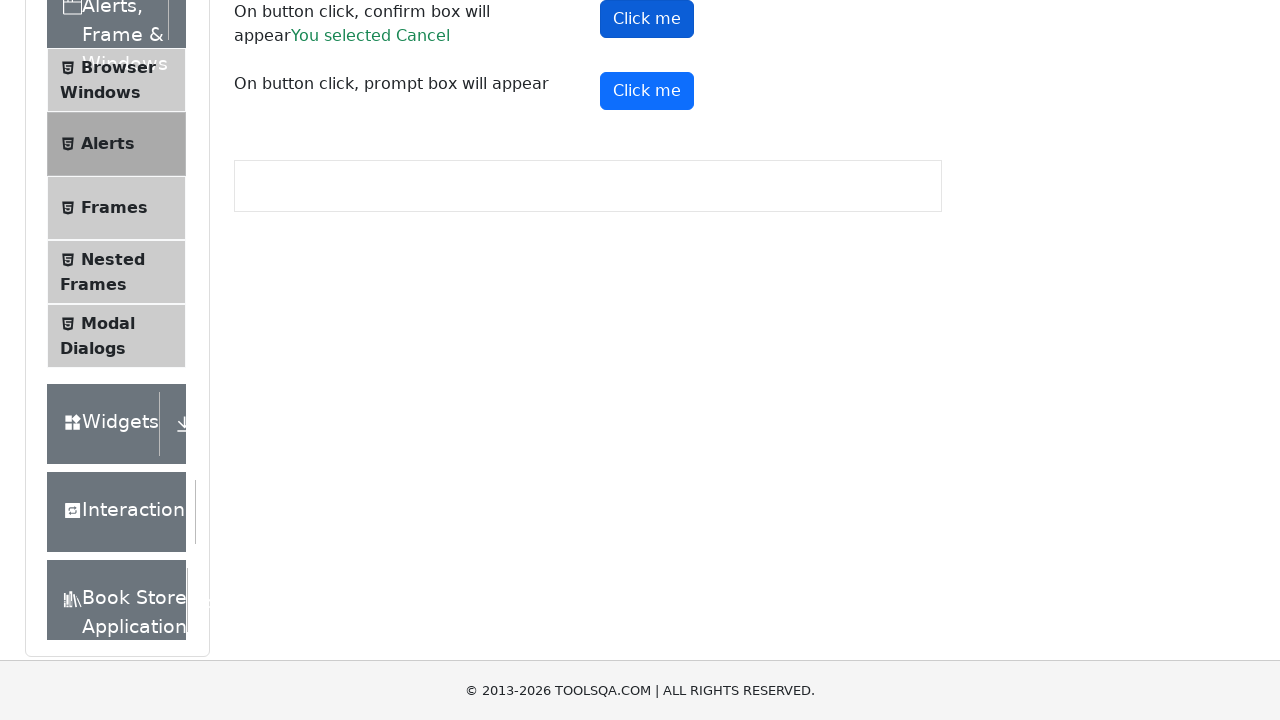

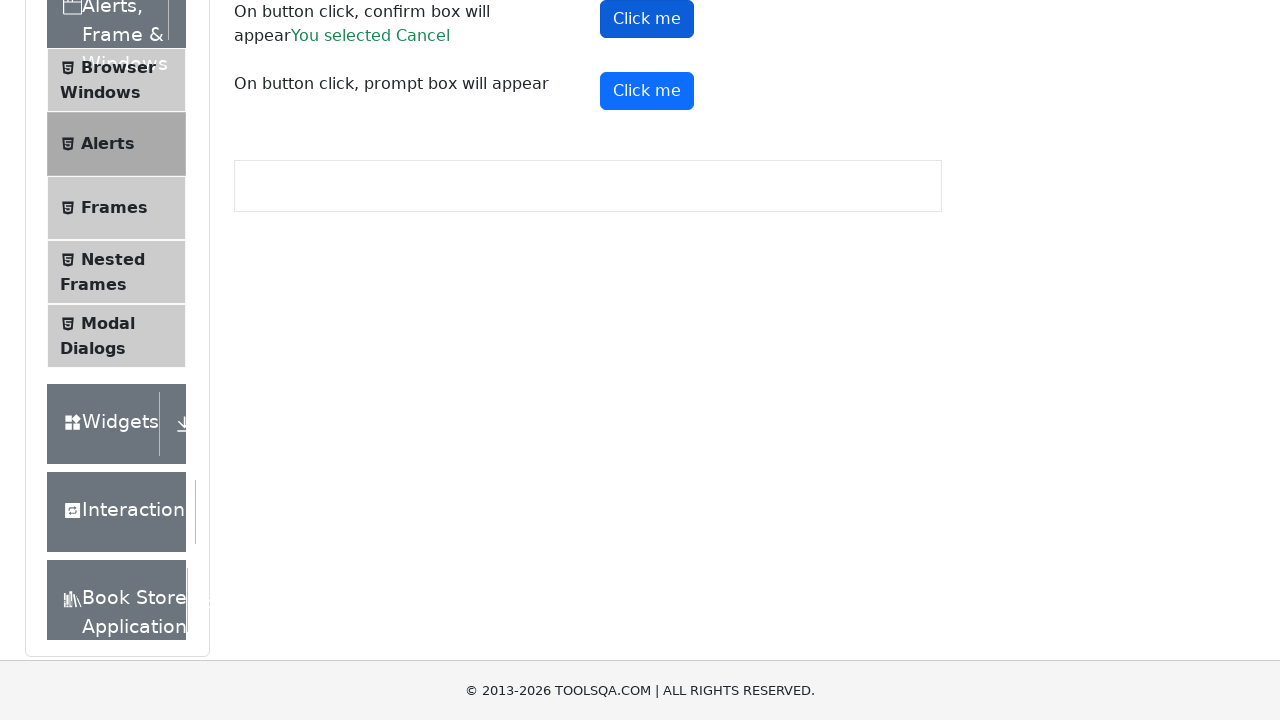